Navigates to a practice page and interacts with a web table to verify its structure by counting rows and columns, and accessing specific cell content

Starting URL: https://rahulshettyacademy.com/AutomationPractice/

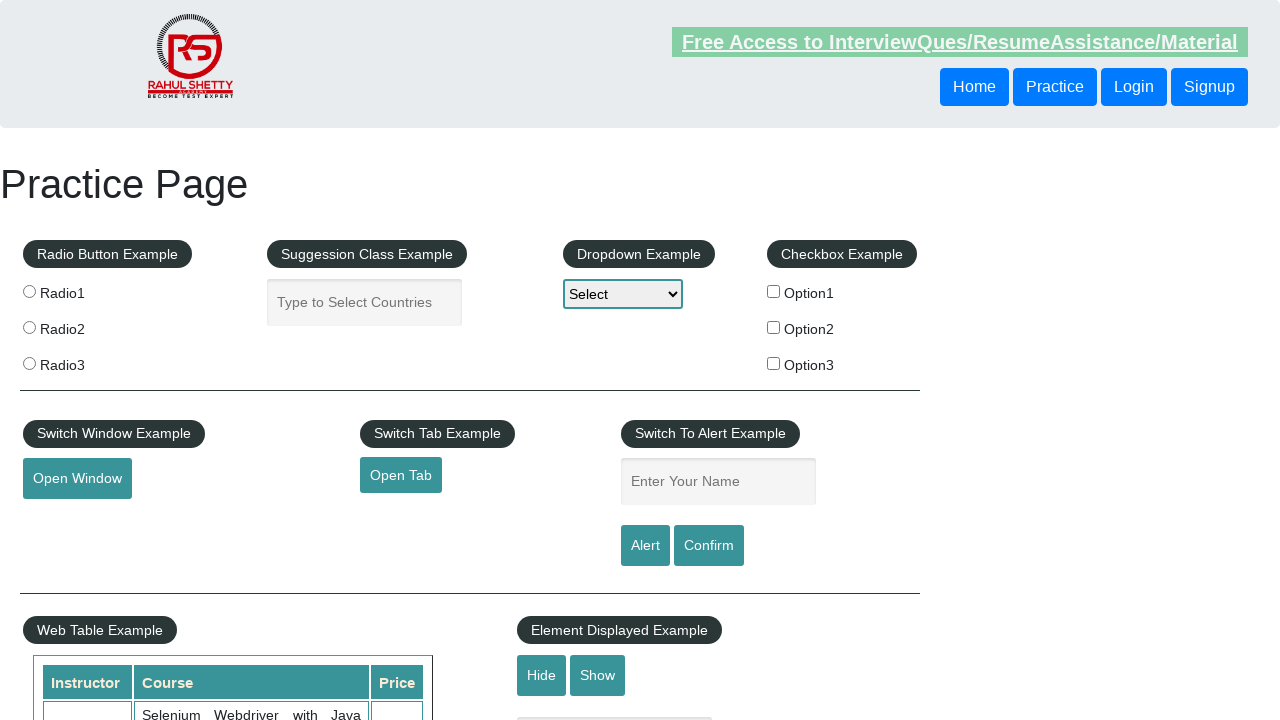

Waited for web table with id 'product' to load
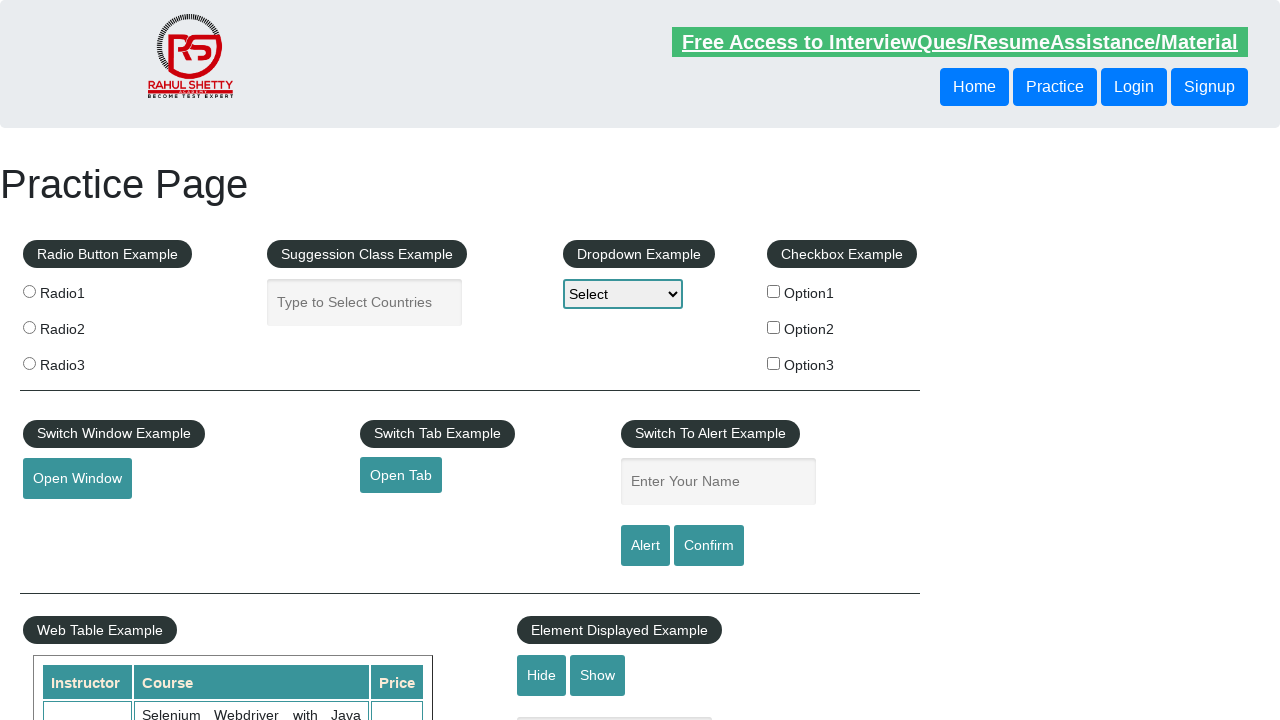

Located the web table element
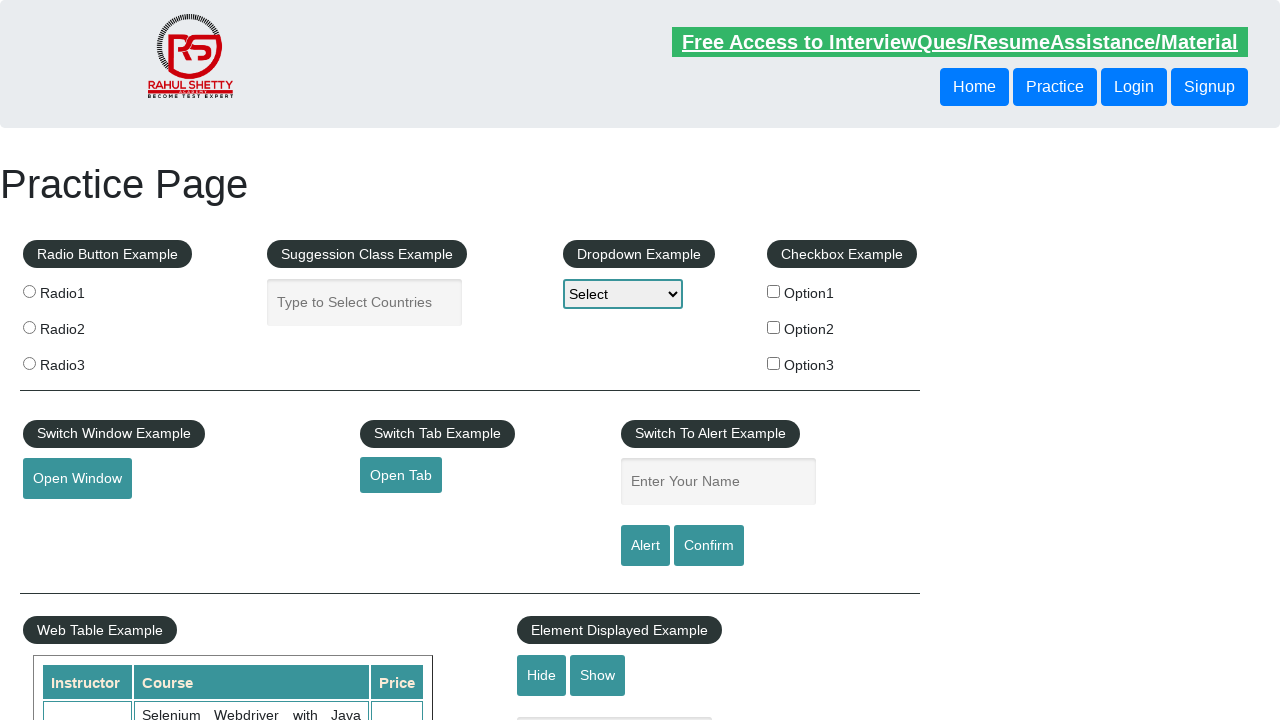

Counted total rows in table: 21
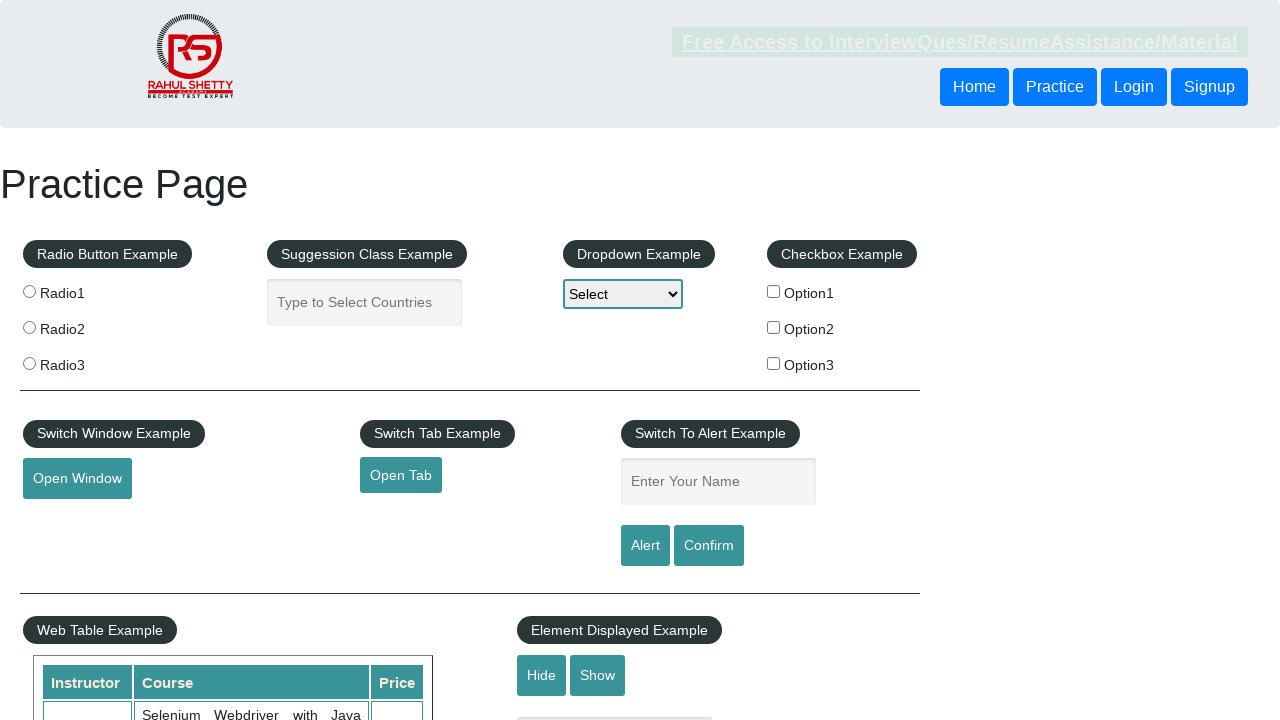

Counted total columns in table: 3
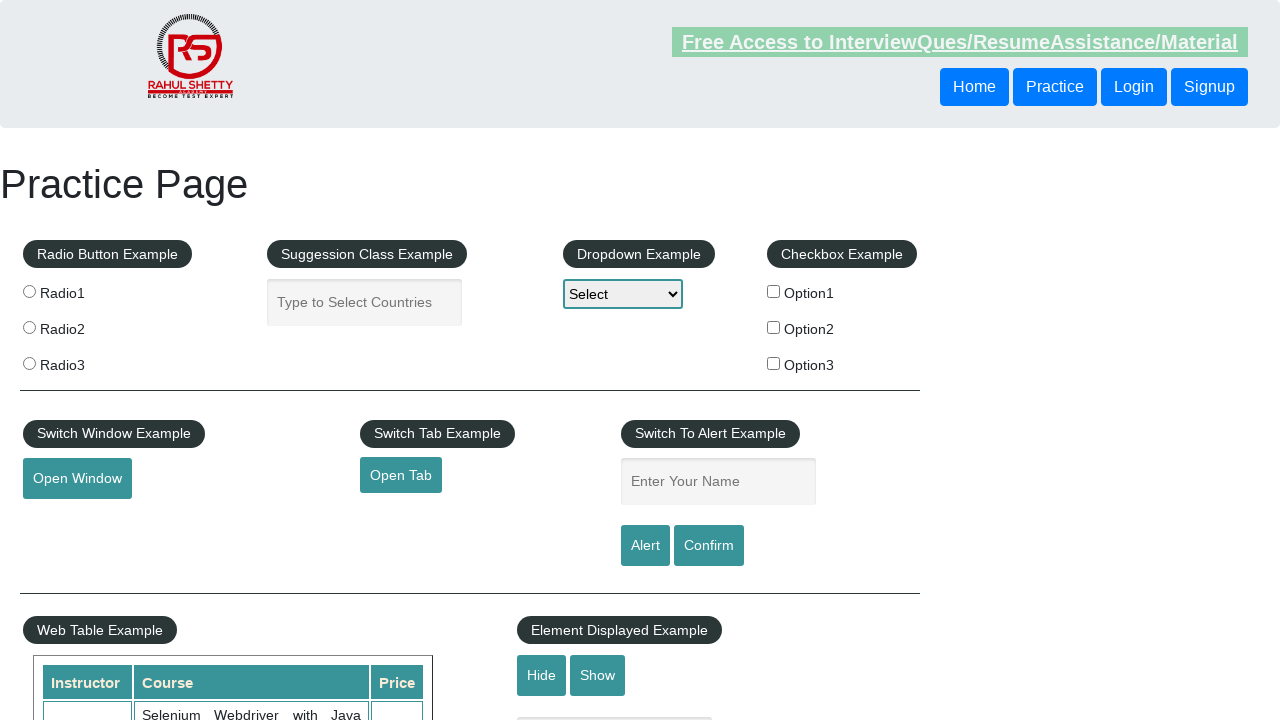

Located the second row (3rd row) in the table
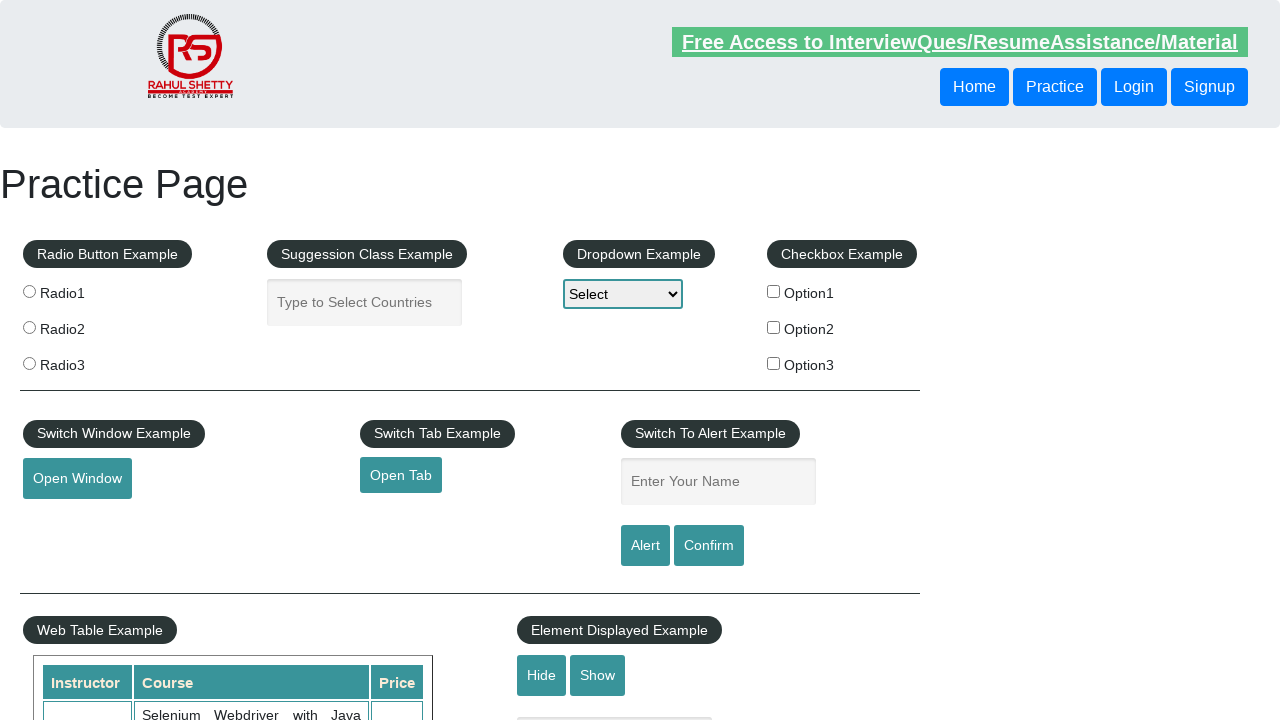

Retrieved all cells from second row: 3 cells found
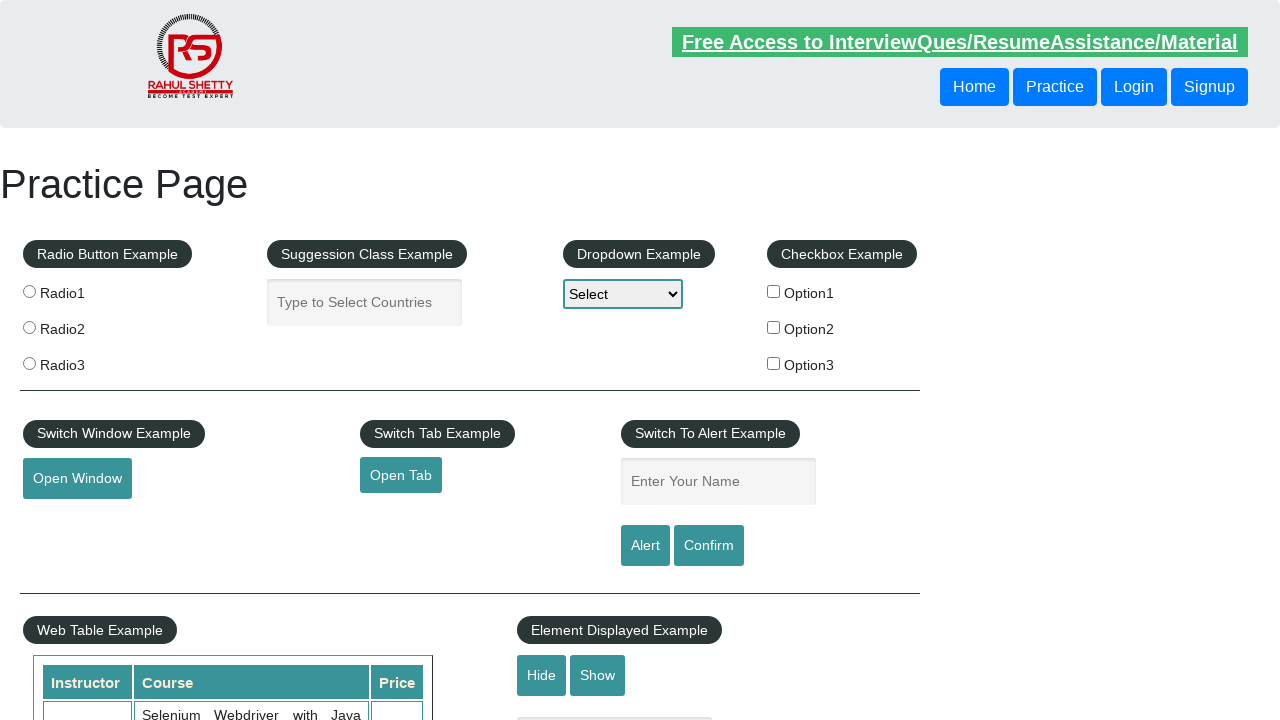

Retrieved content from cell 0: 'Rahul Shetty'
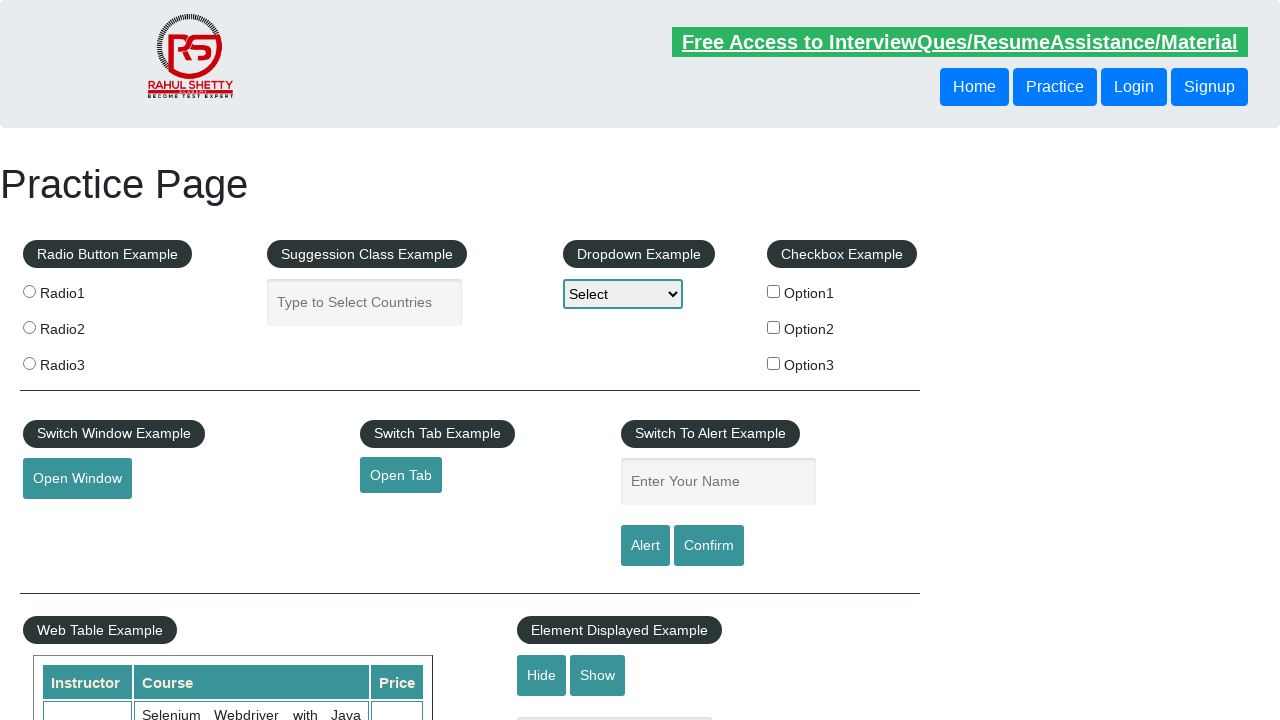

Retrieved content from cell 1: 'Learn SQL in Practical + Database Testing from Scratch'
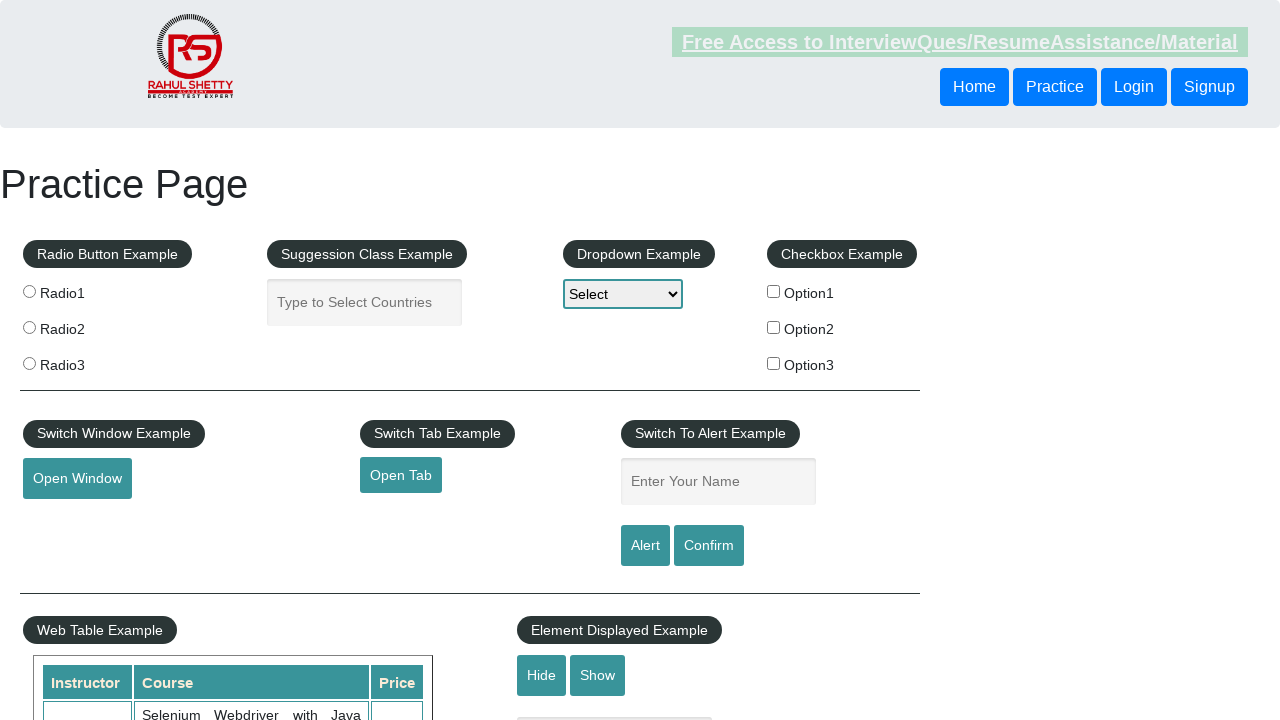

Retrieved content from cell 2: '25'
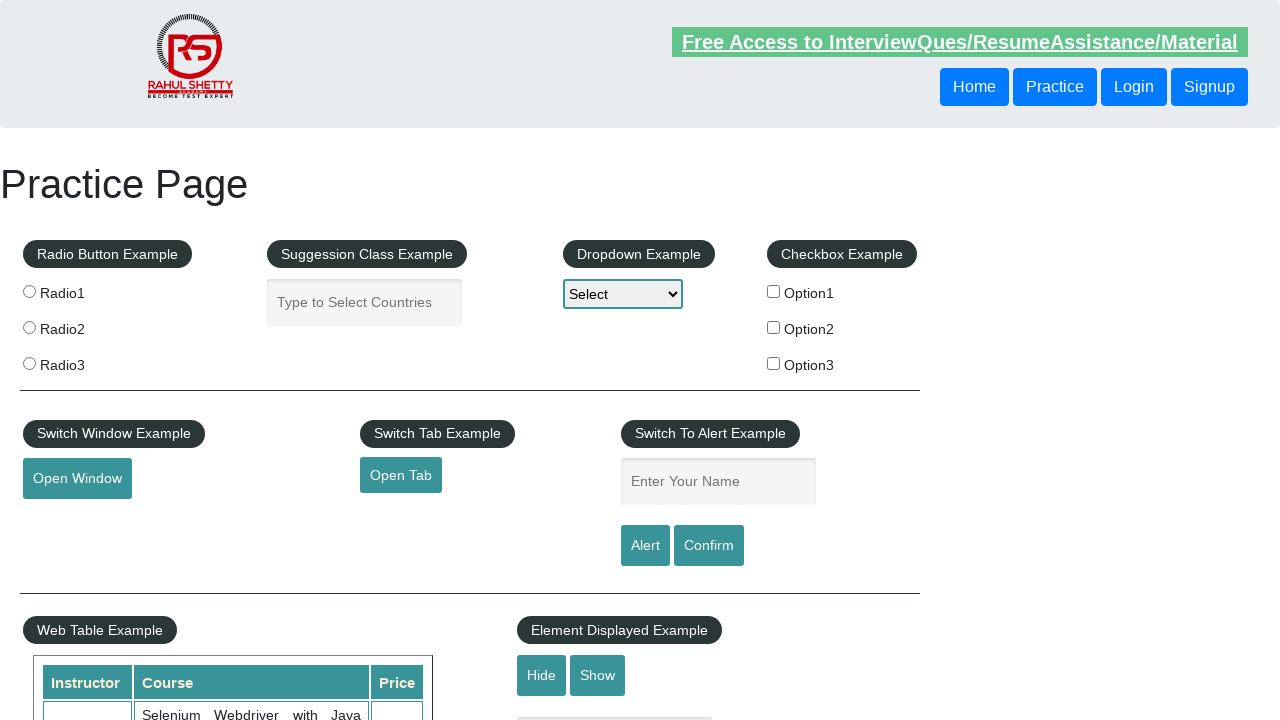

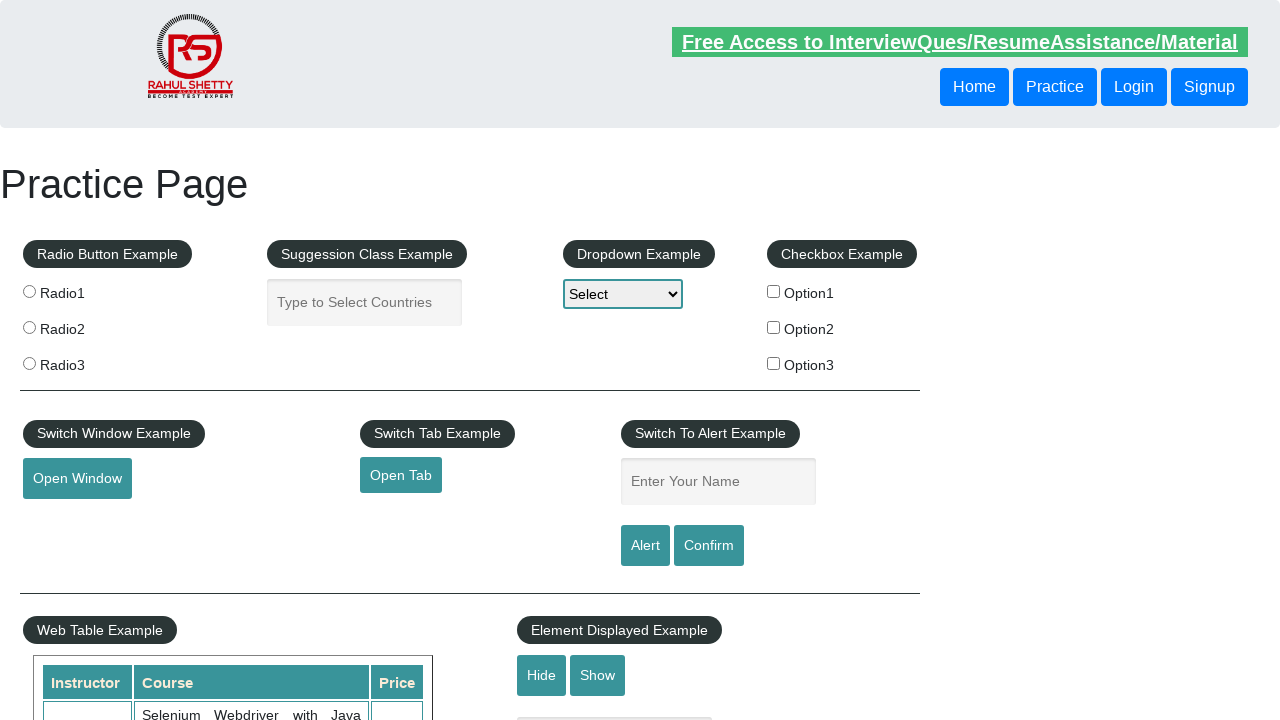